Tests product browsing functionality by navigating to a product page and verifying product details including name, price, and description

Starting URL: https://www.demoblaze.com/index.html

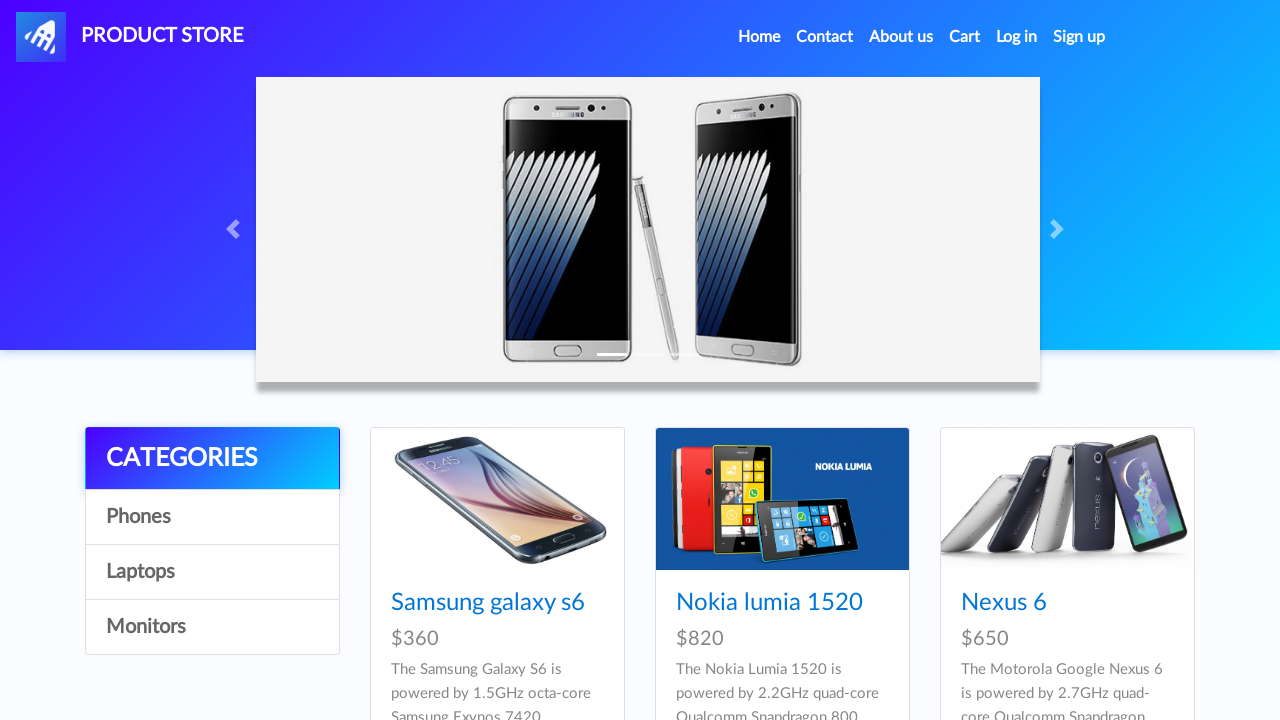

Clicked on Samsung Galaxy S6 product link at (488, 603) on a:has-text('Samsung galaxy s6')
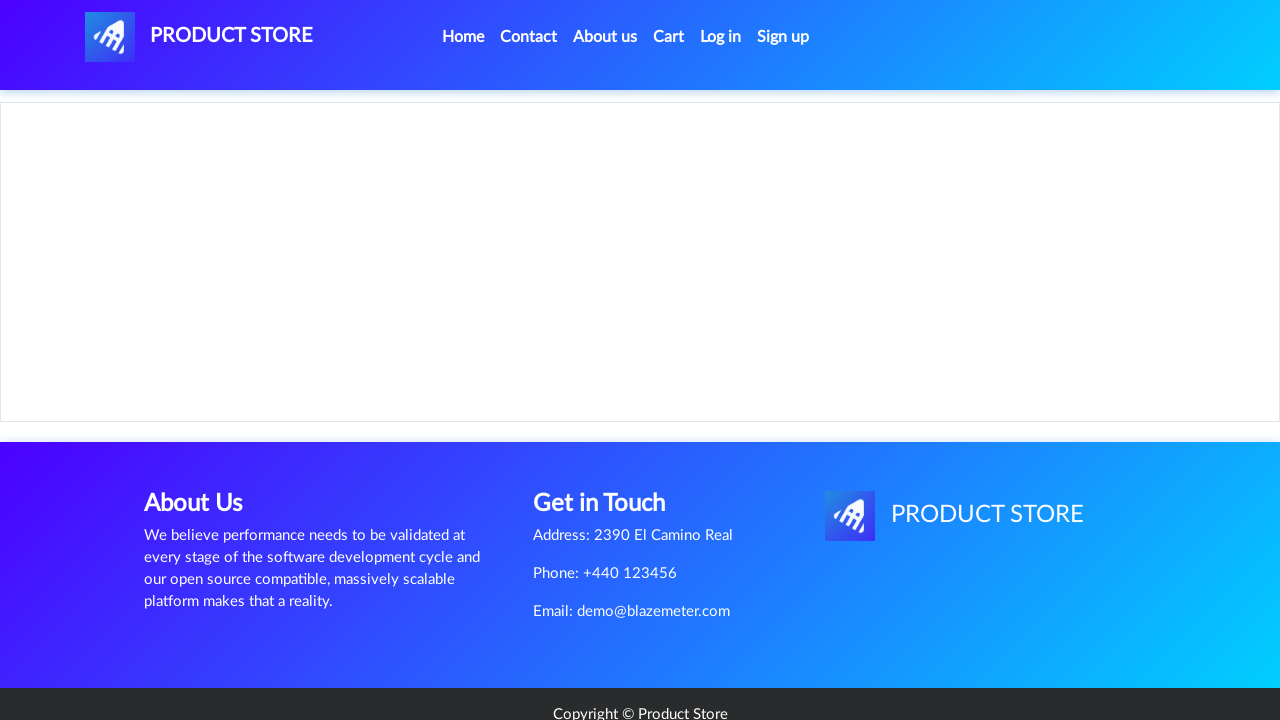

Product page loaded successfully
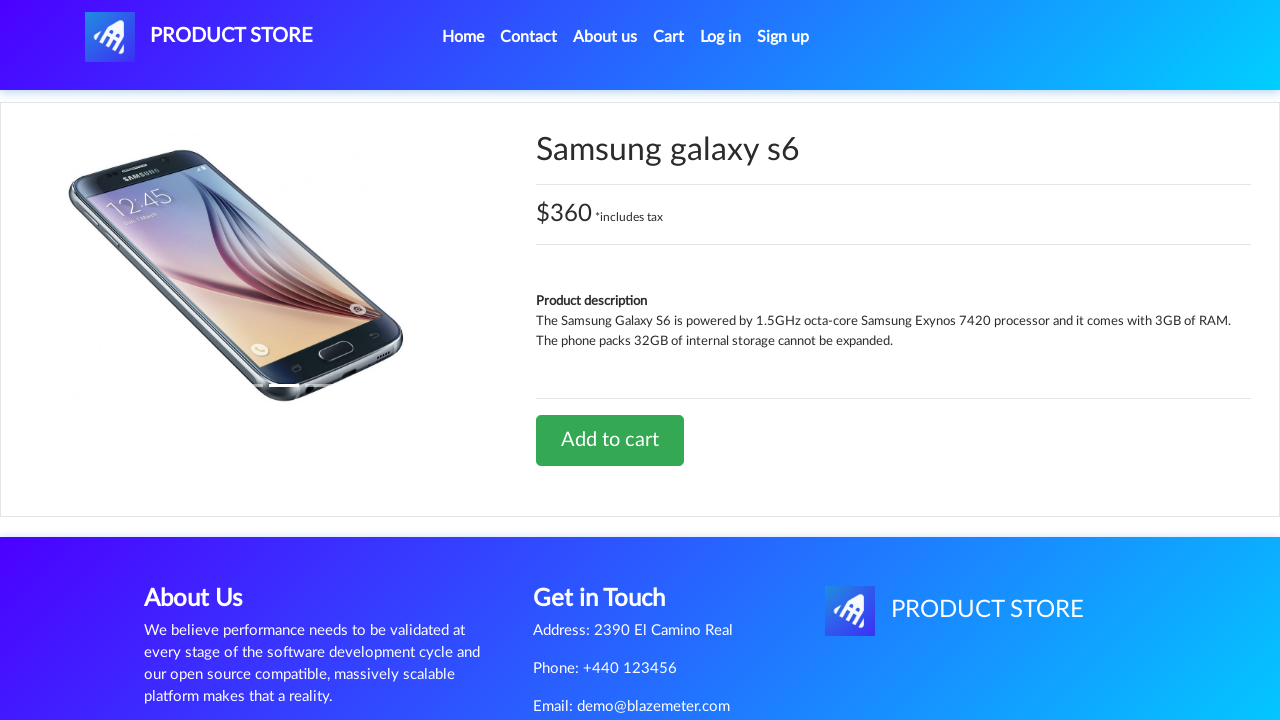

Verified product title 'Samsung galaxy s6' is displayed
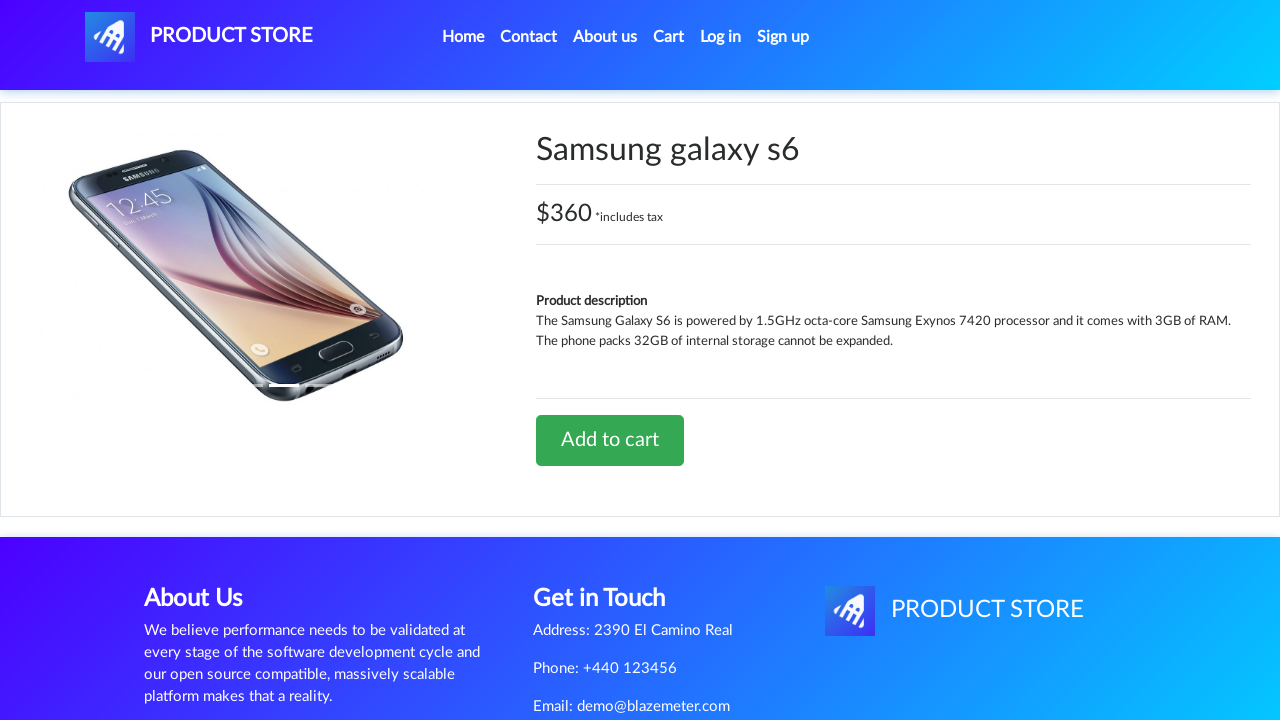

Verified product price '$360 *includes tax' is displayed
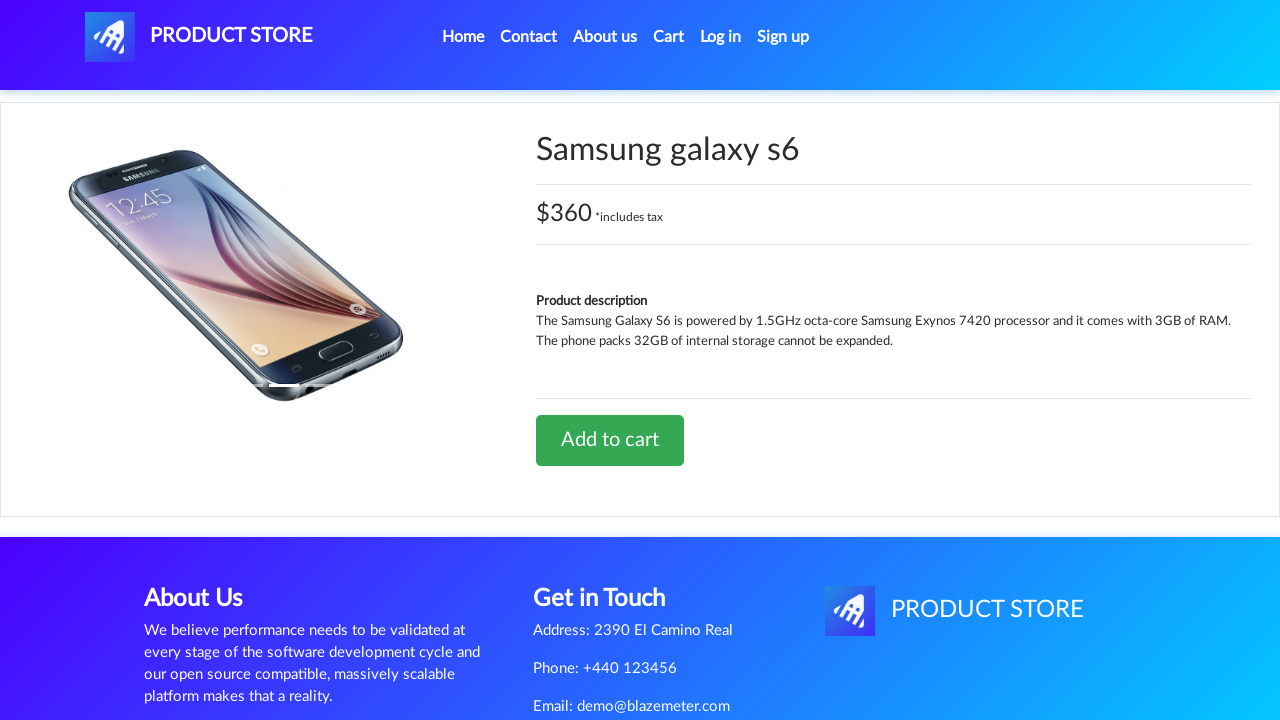

Clicked on product description section at (592, 301) on strong:has-text('Product description')
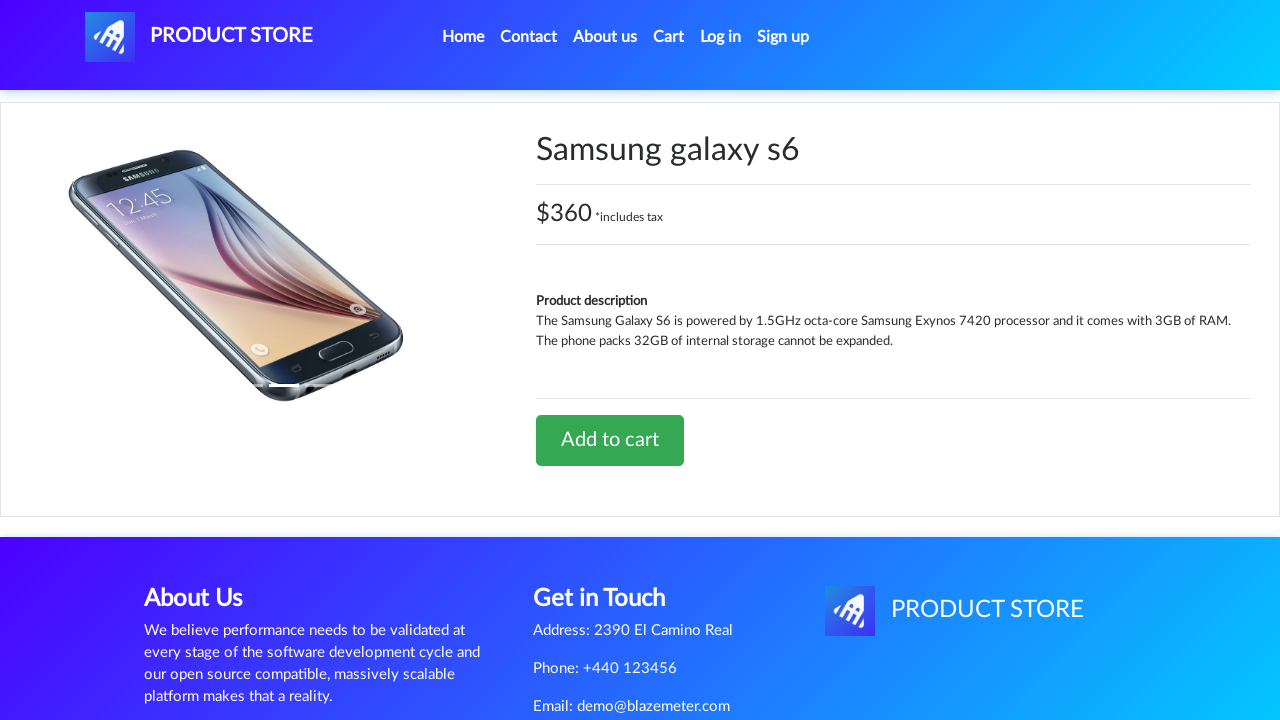

Verified 'Add to cart' button is present
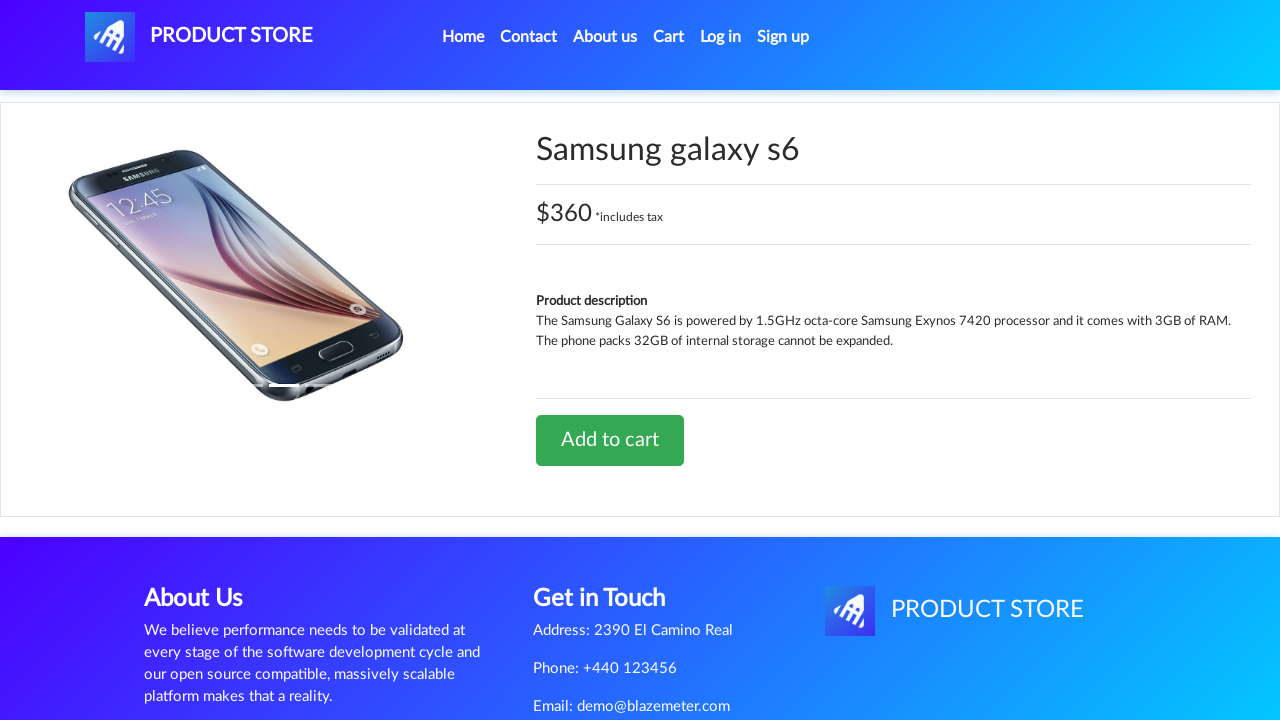

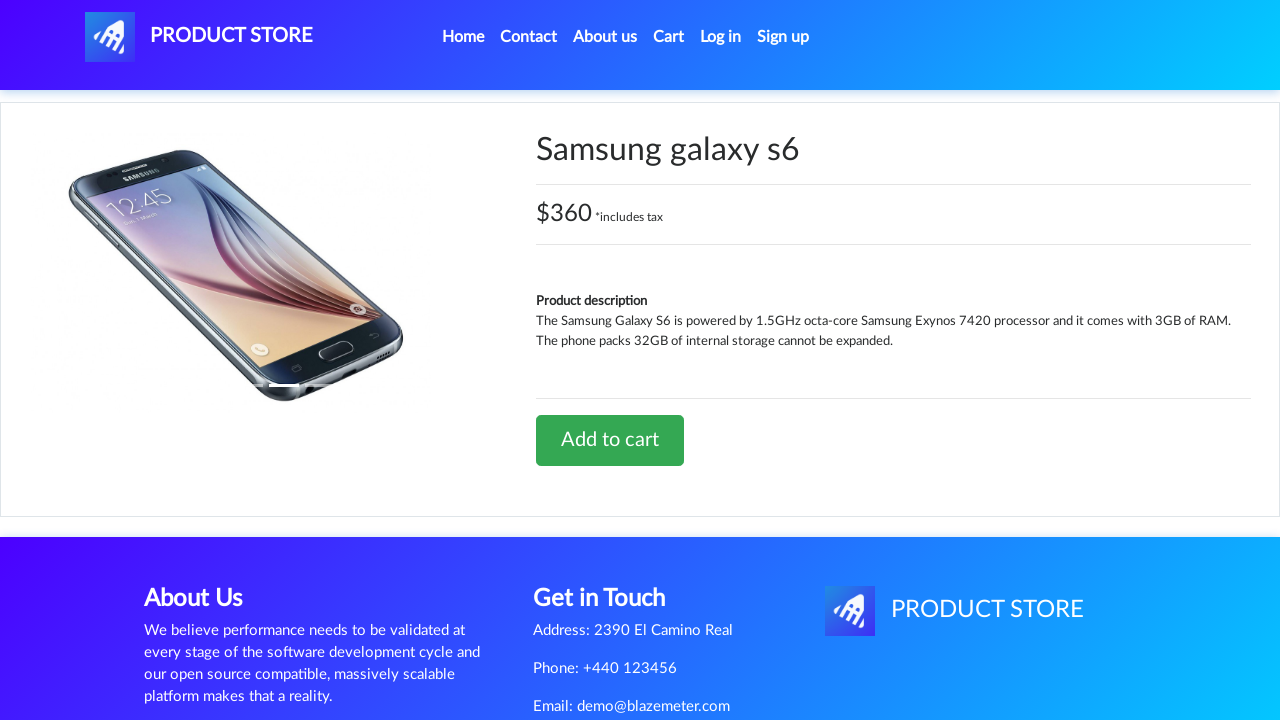